Tests alert handling functionality by triggering an alert and accepting it

Starting URL: https://demo.automationtesting.in/Alerts.html

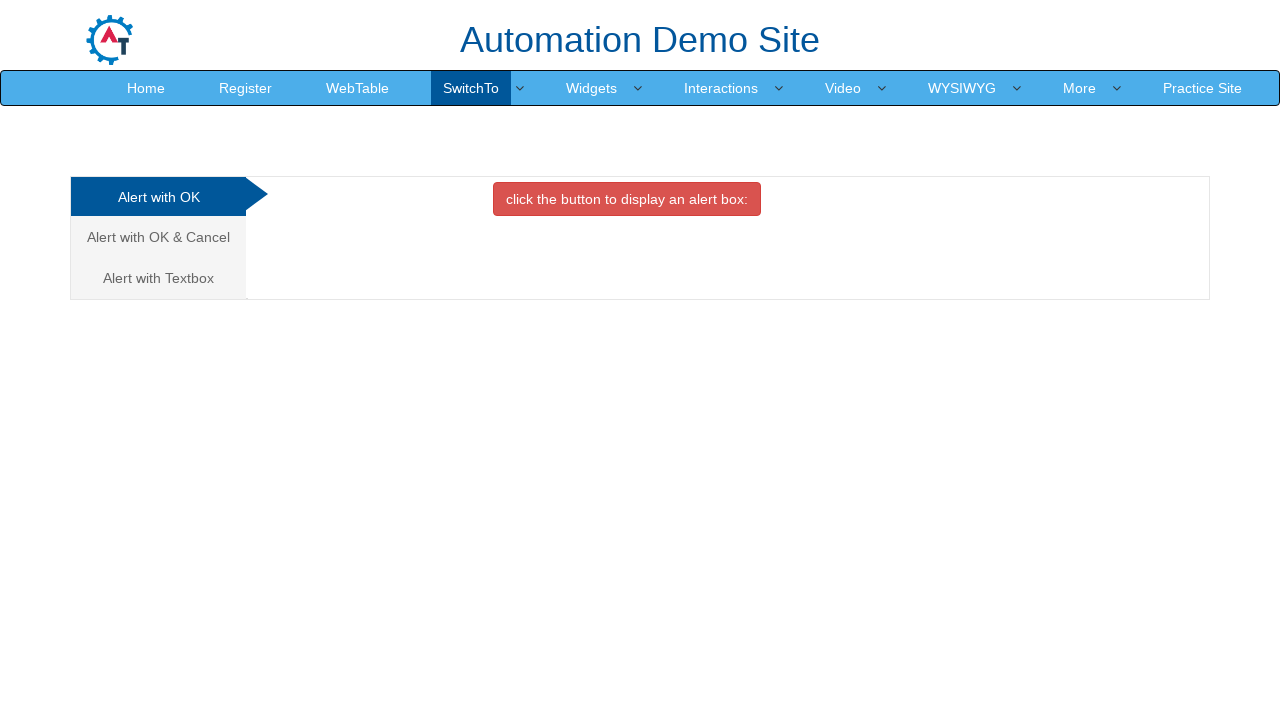

Clicked alert trigger button at (627, 199) on xpath=//button[@class='btn btn-danger']
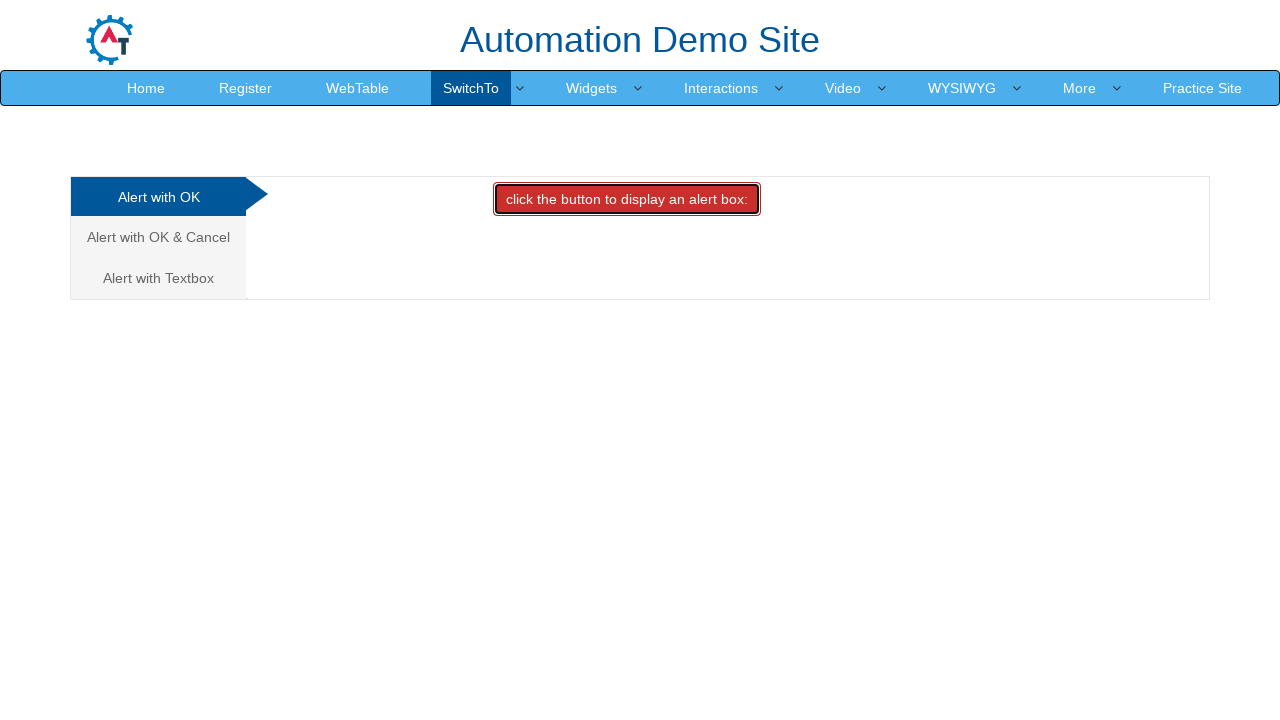

Registered dialog handler to accept alerts
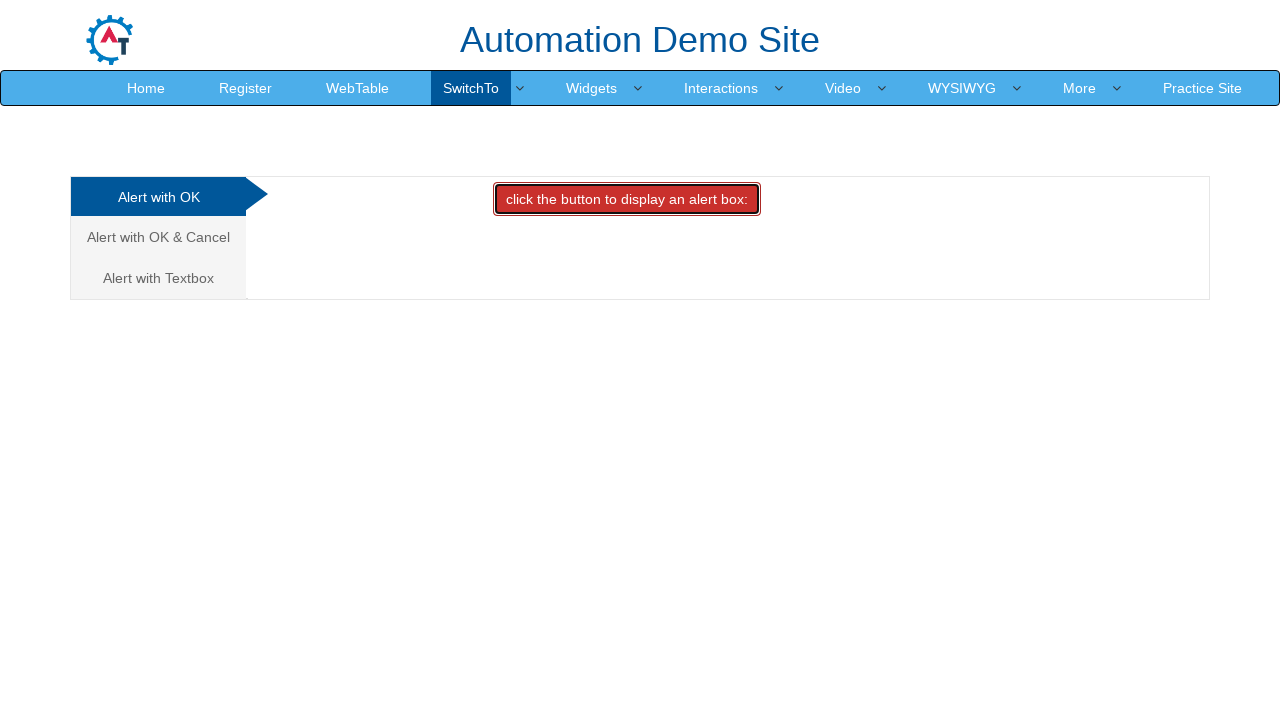

Clicked alert trigger button and alert was accepted at (627, 199) on //button[@class='btn btn-danger']
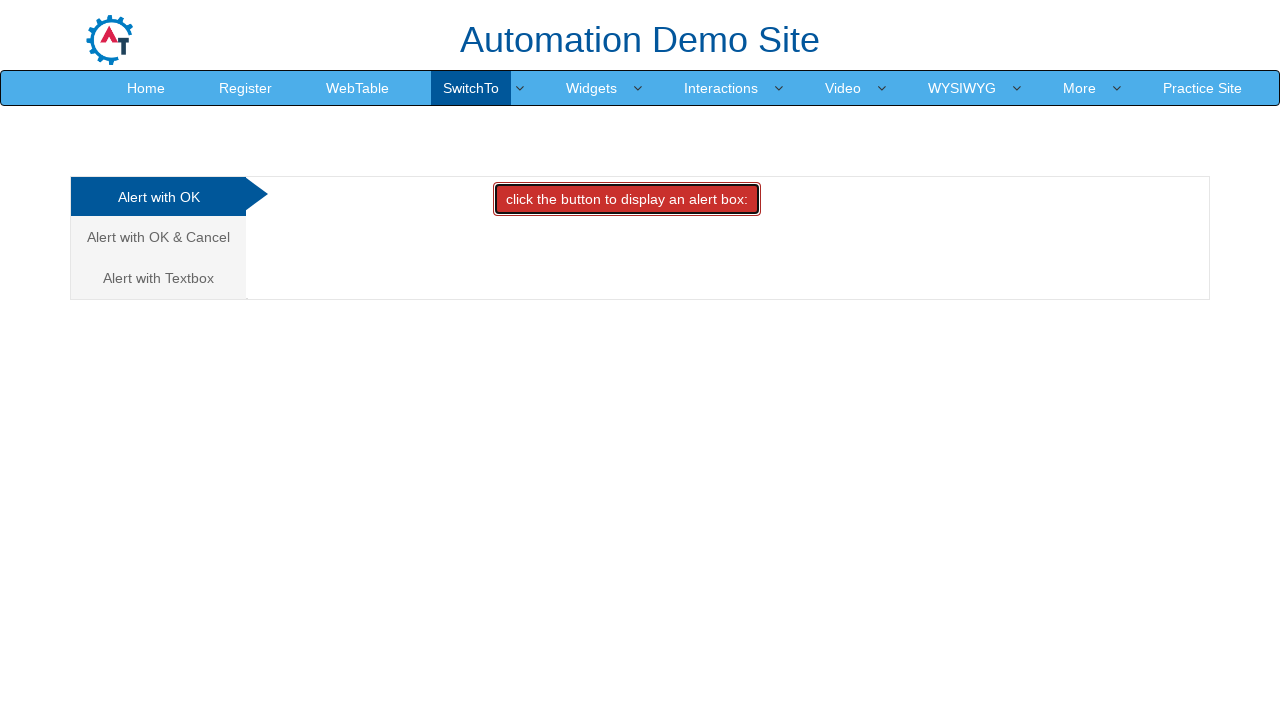

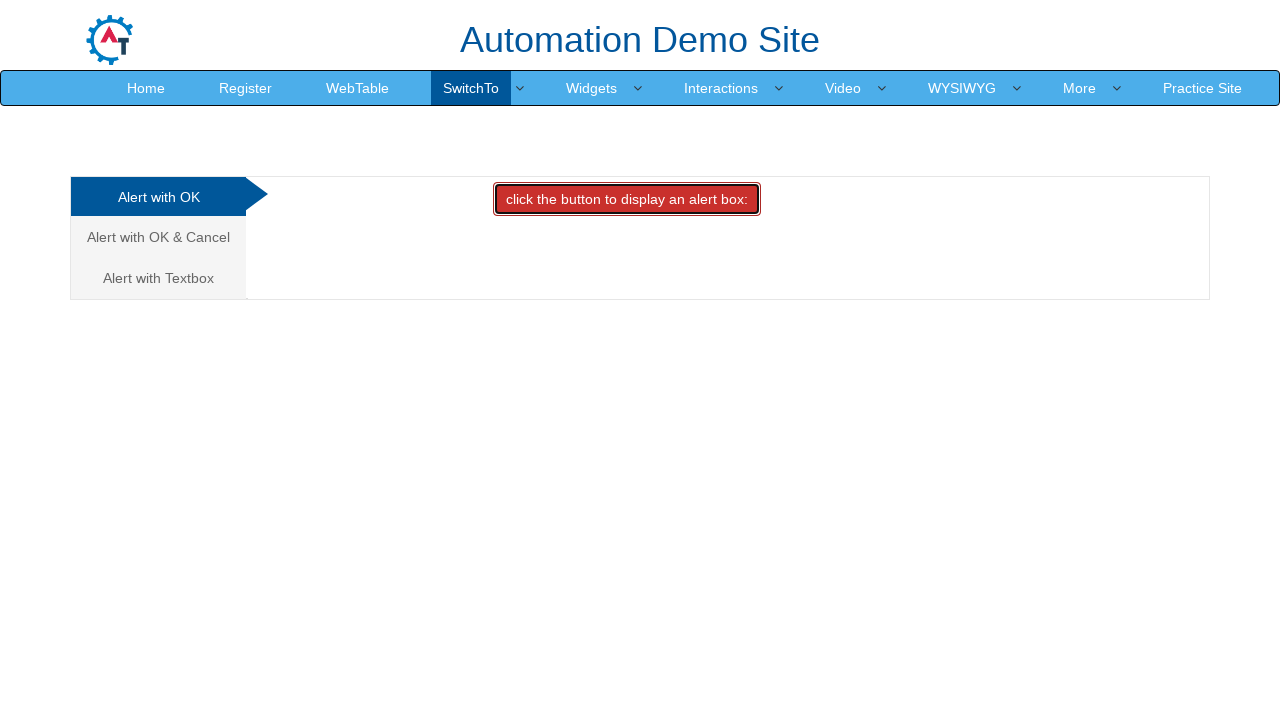